Tests the jQuery UI selectable widget by selecting multiple non-consecutive items (Item 1, Item 3, and Item 5) while holding the CONTROL key modifier.

Starting URL: https://jqueryui.com/selectable/

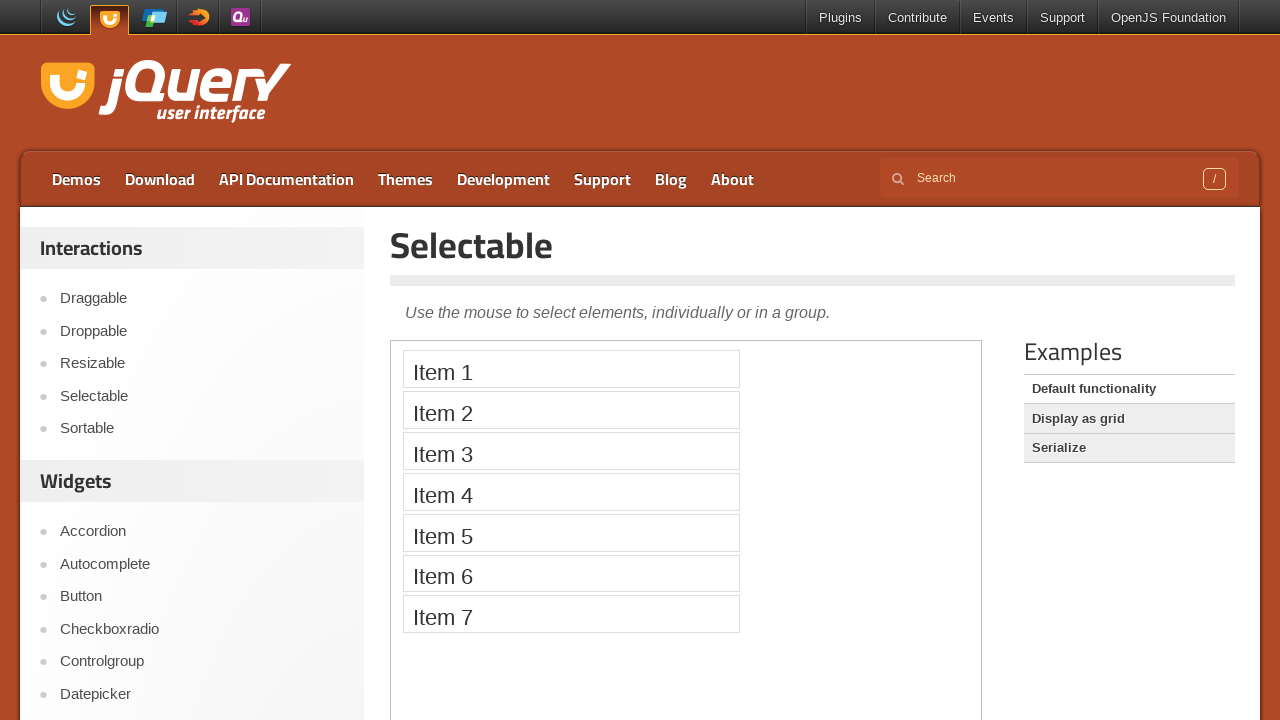

Located the demo iframe for selectable widget
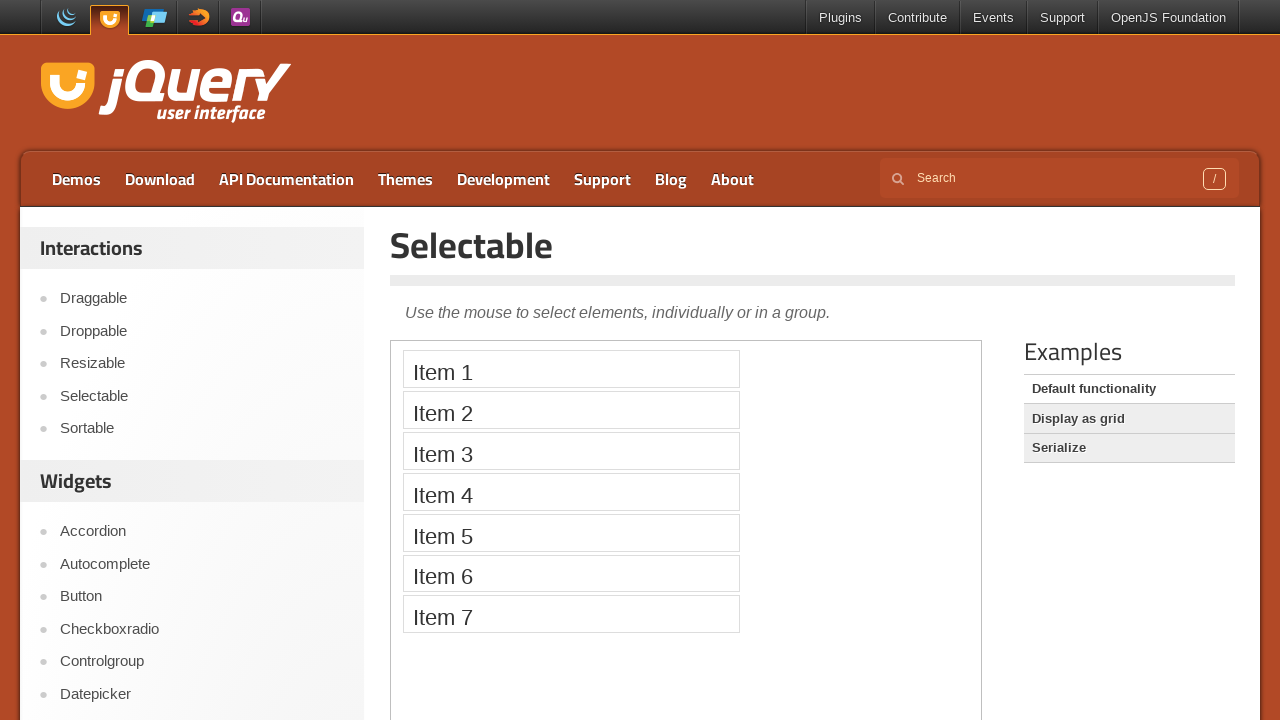

Pressed Control key down to enable multi-select mode
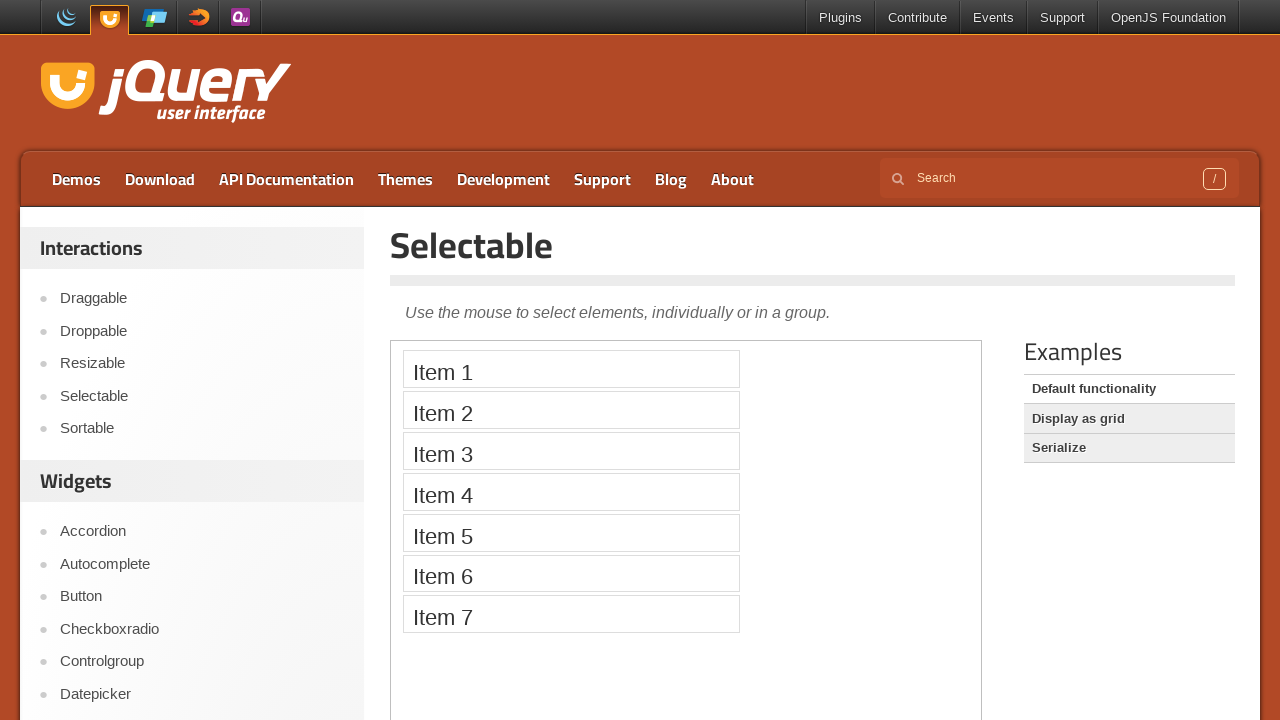

Clicked Item 1 while Control key held at (571, 369) on iframe.demo-frame >> internal:control=enter-frame >> xpath=//li[text()='Item 1']
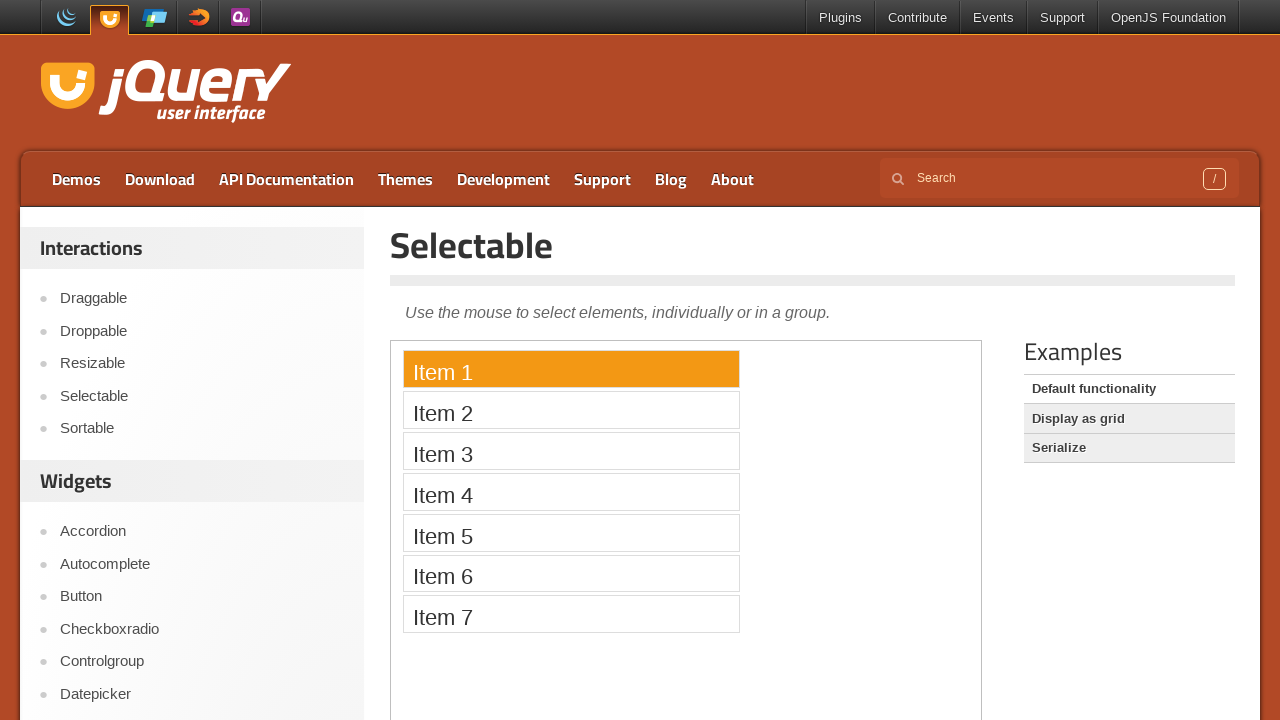

Clicked Item 3 while Control key held at (571, 451) on iframe.demo-frame >> internal:control=enter-frame >> xpath=//li[text()='Item 3']
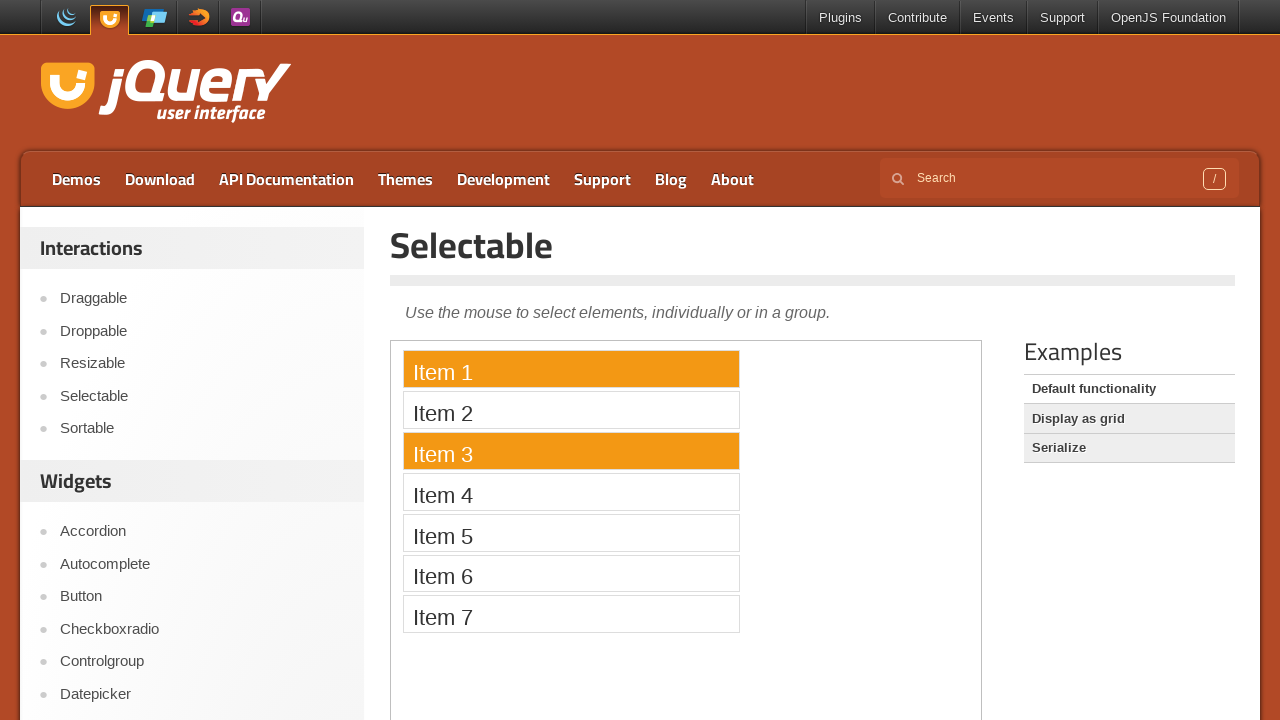

Clicked Item 5 while Control key held at (571, 532) on iframe.demo-frame >> internal:control=enter-frame >> xpath=//li[text()='Item 5']
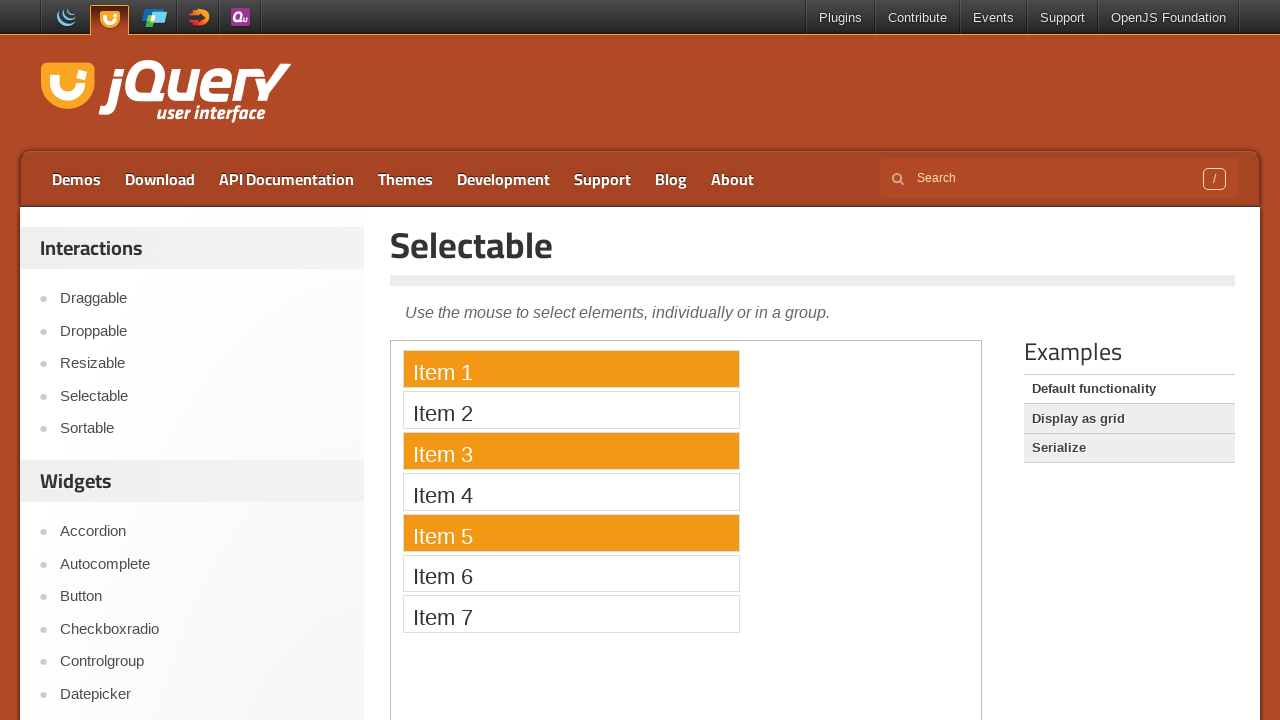

Released Control key after selecting three non-consecutive items
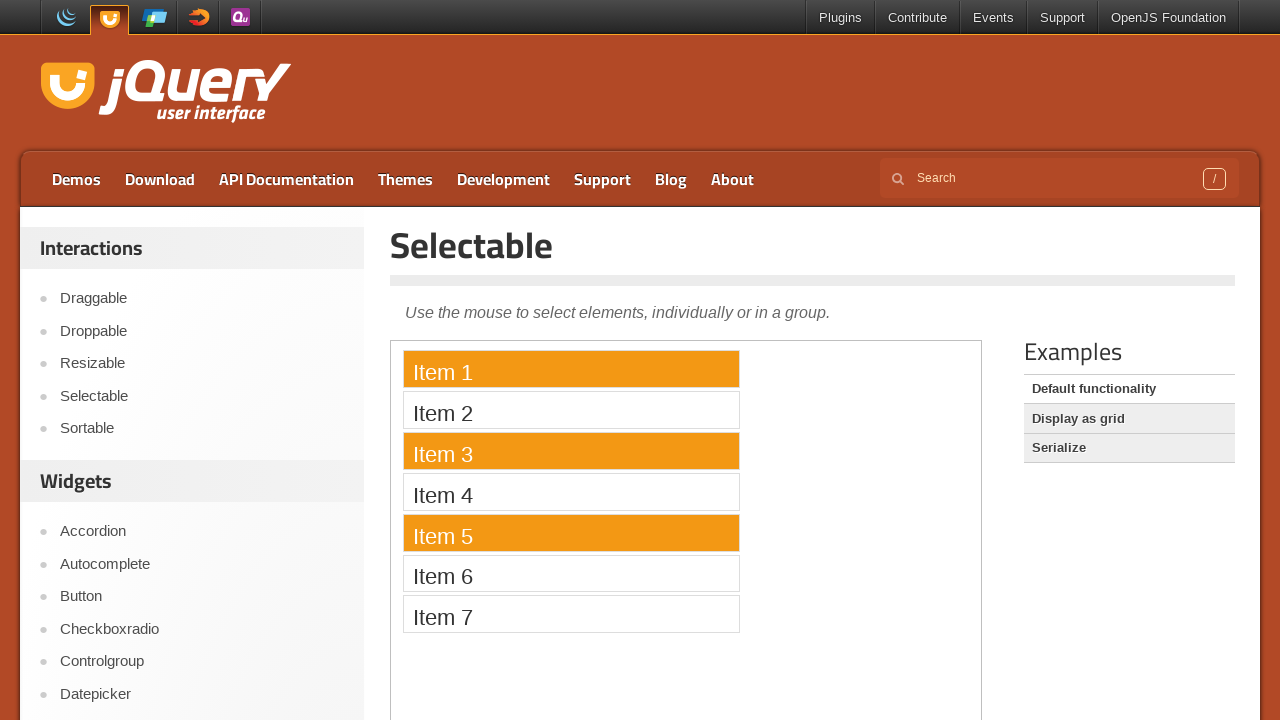

Verified Item 1 is visible, confirming selections were made
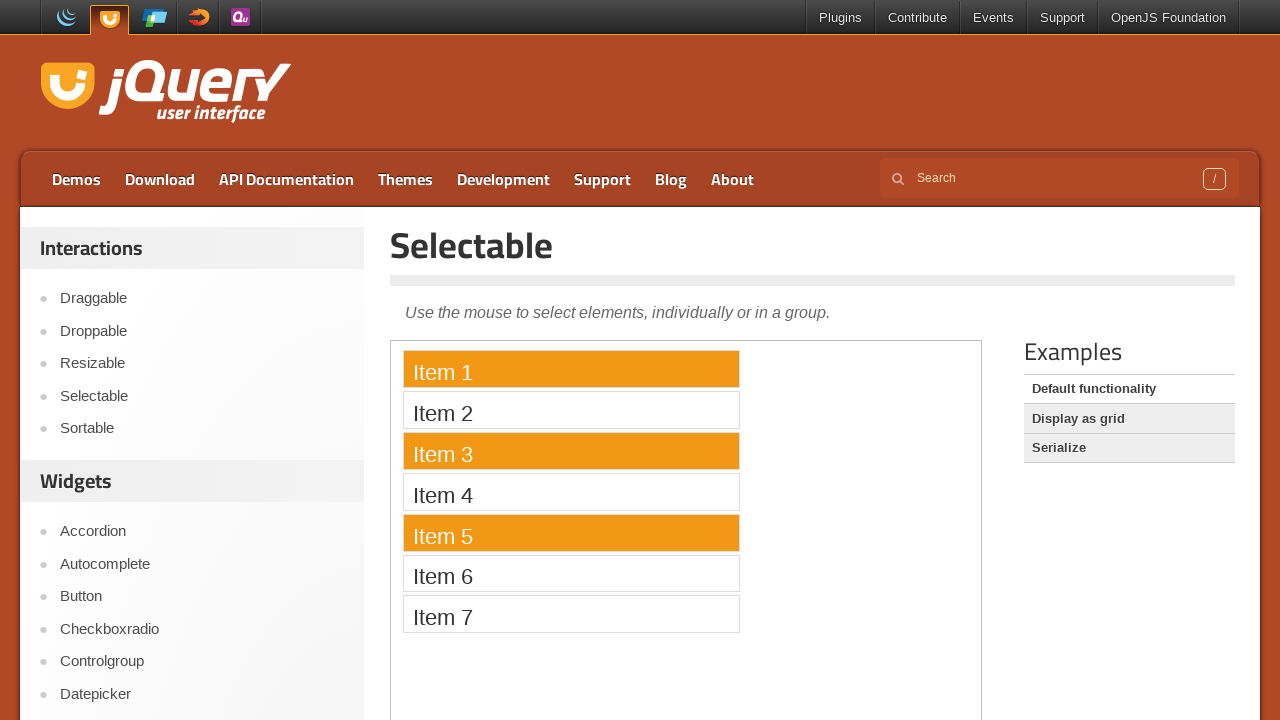

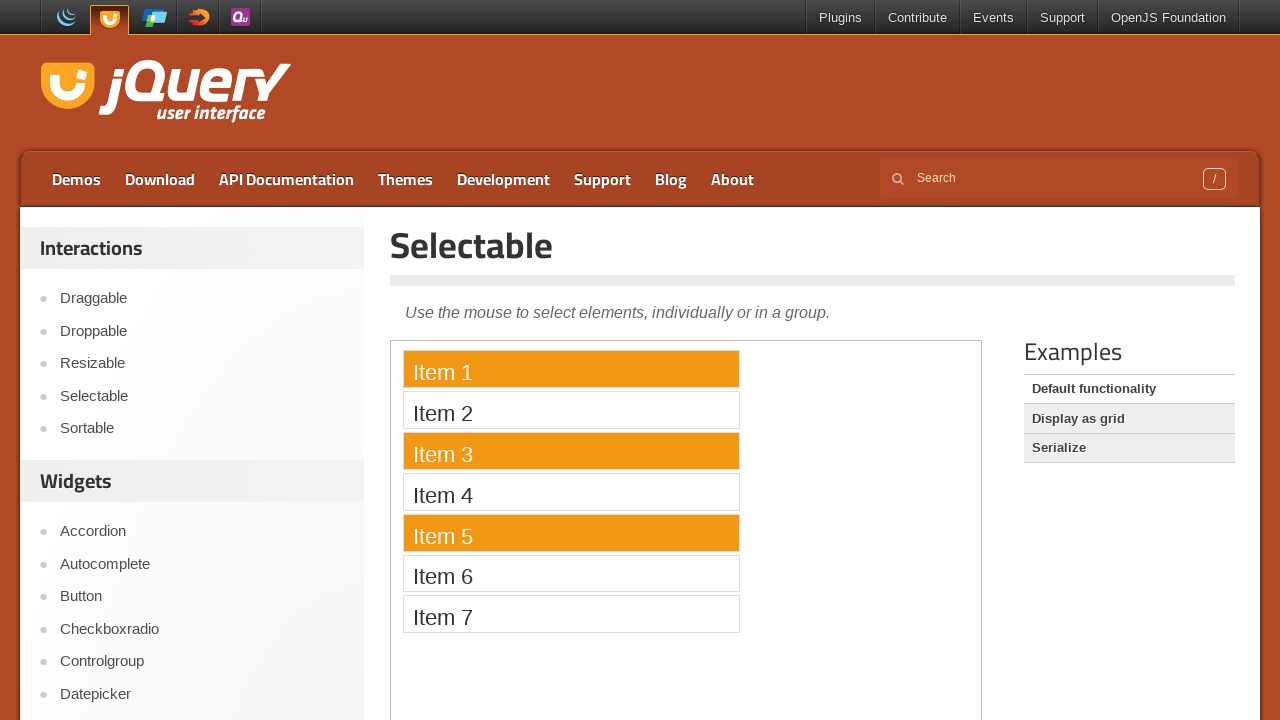